Fills out a registration or newsletter signup form with name and email, then submits it

Starting URL: http://secure-retreat-92358.herokuapp.com/

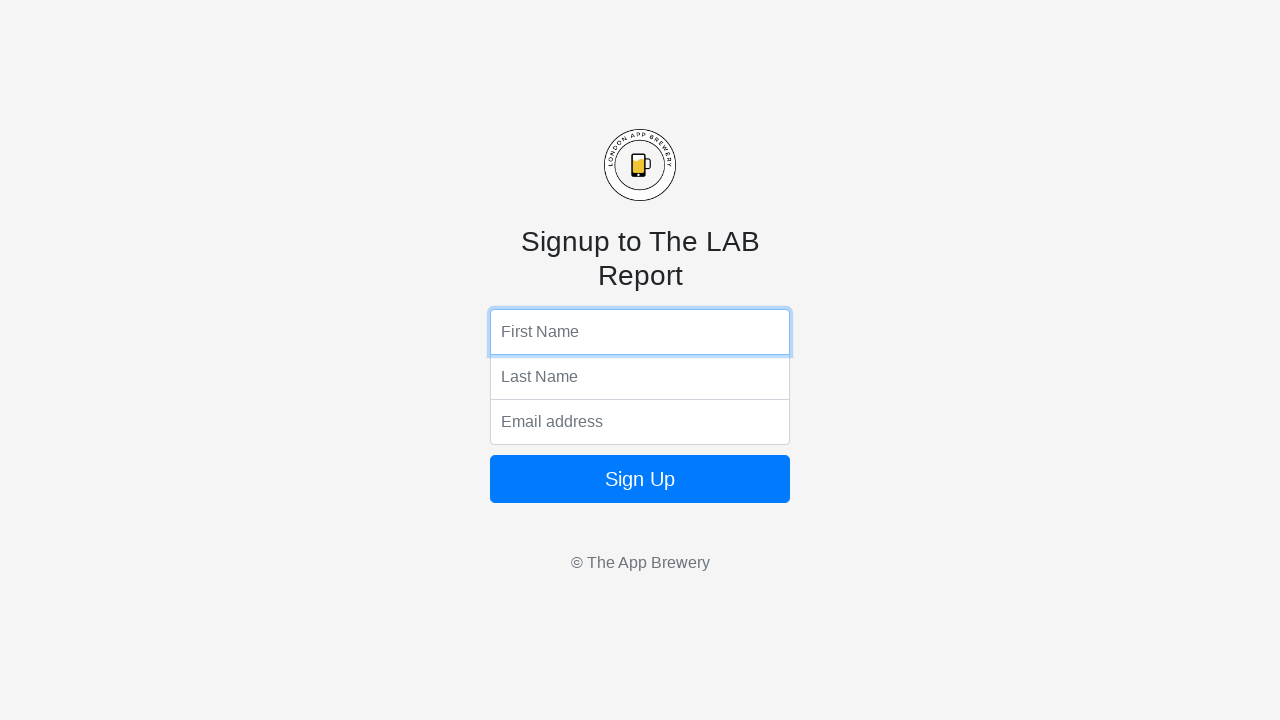

Filled first name field with 'Ben' on input[name='fName']
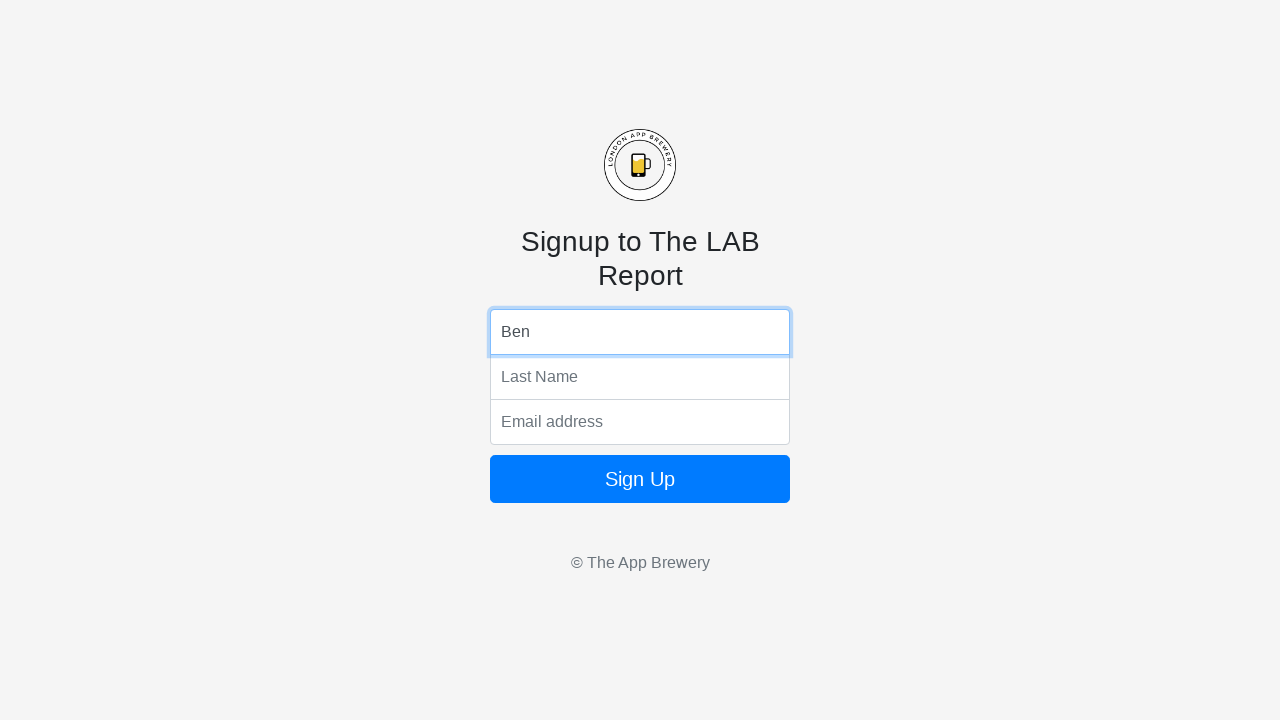

Filled last name field with 'Crook' on input[name='lName']
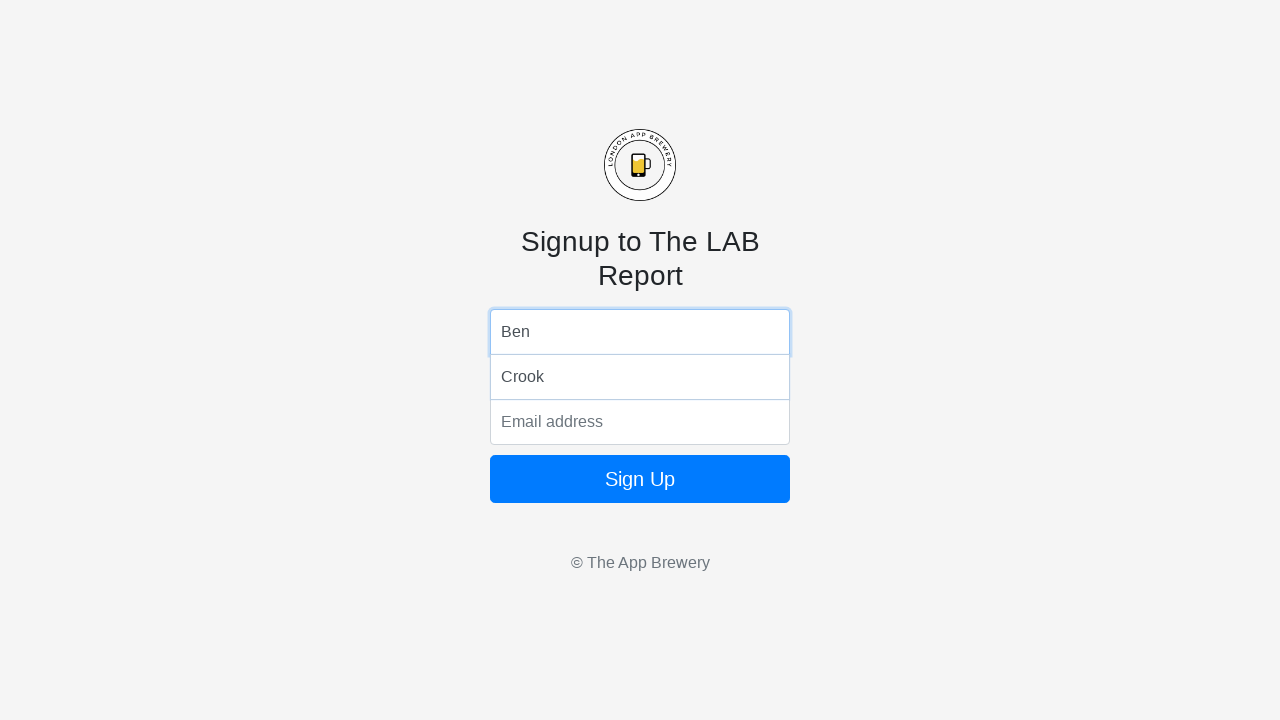

Filled email field with 'fakeemail@email.com' on input[name='email']
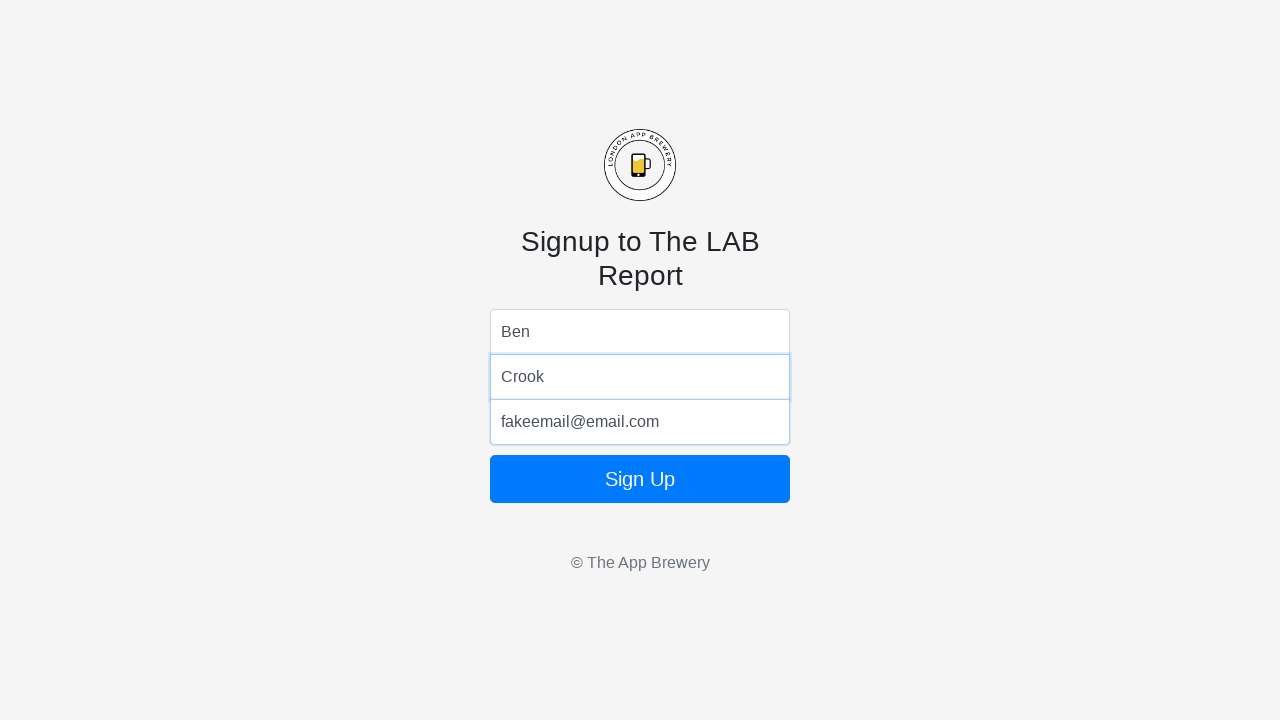

Clicked submit button to register form at (640, 479) on .btn.btn-lg.btn-primary.btn-block
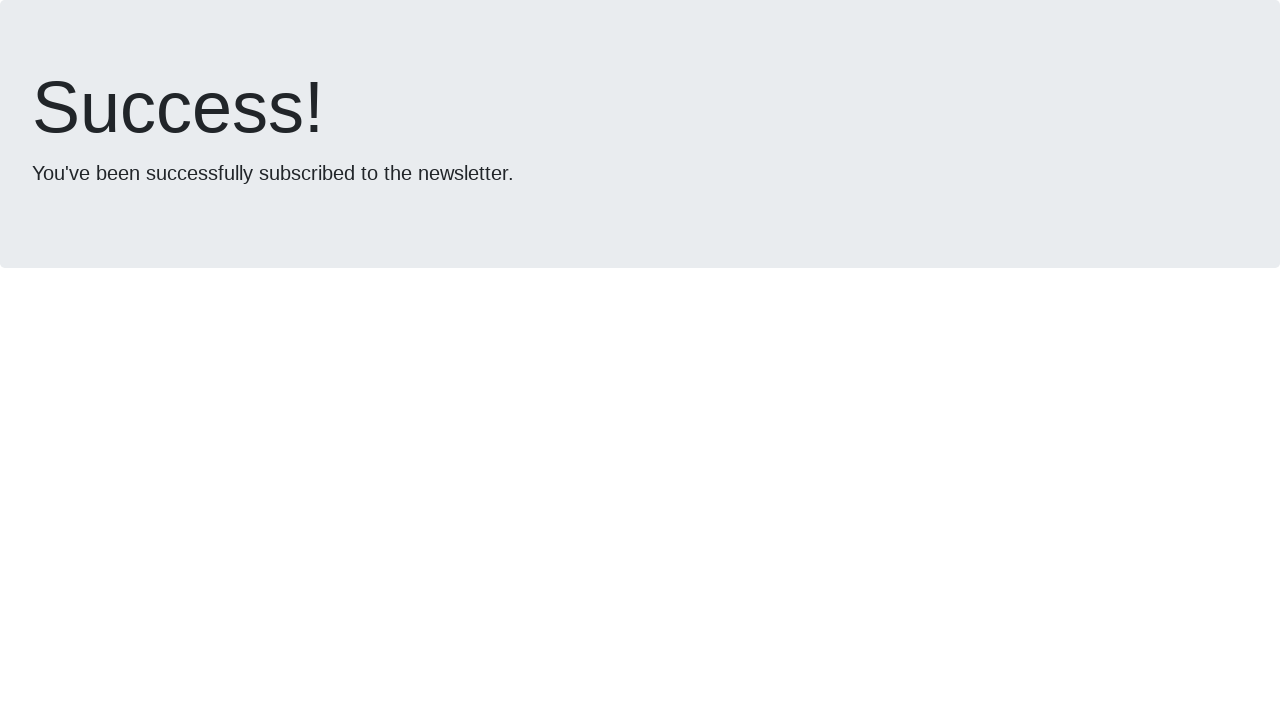

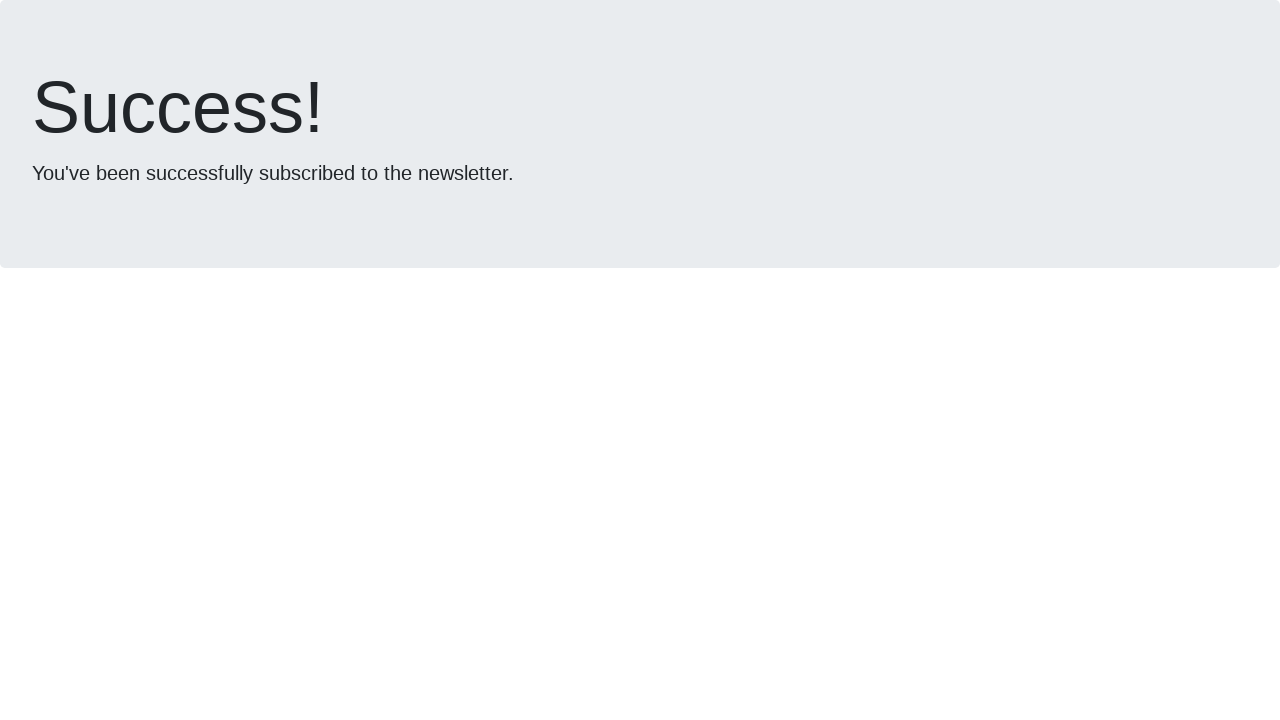